Tests login validation when password field is left empty - verifies that appropriate error message is displayed

Starting URL: https://www.saucedemo.com/

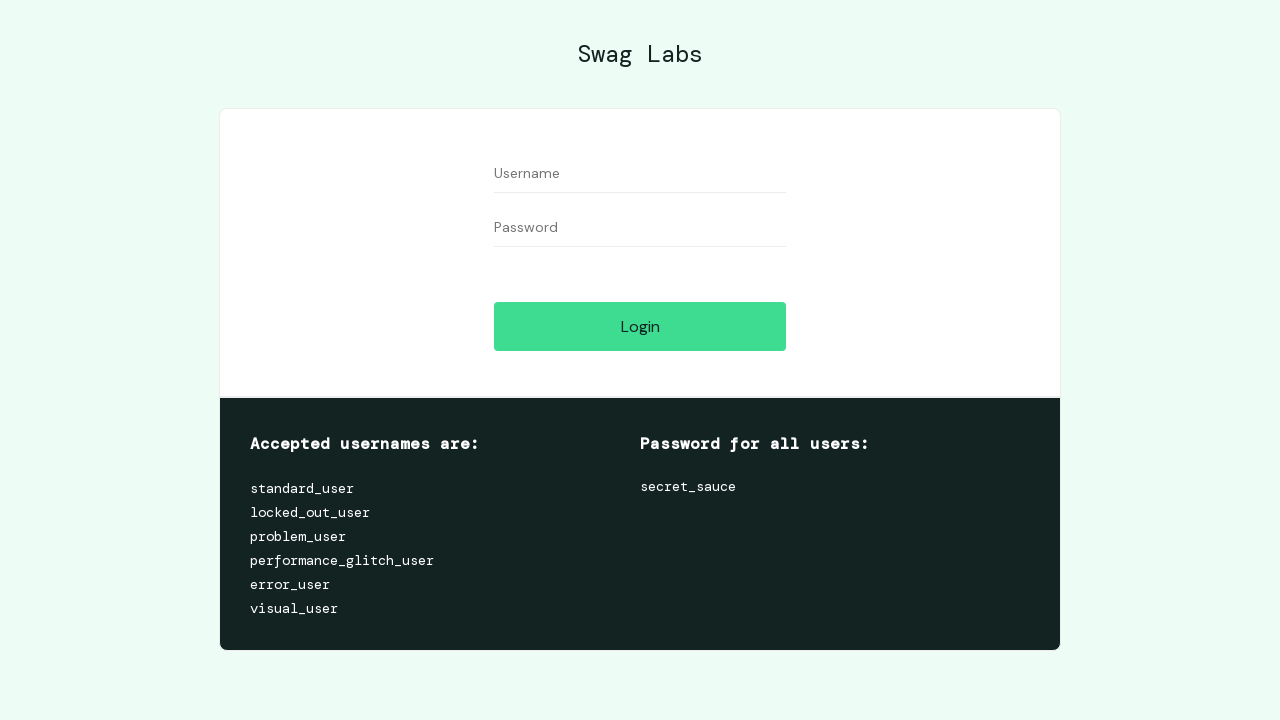

Filled username field with 'standard_user' on #user-name
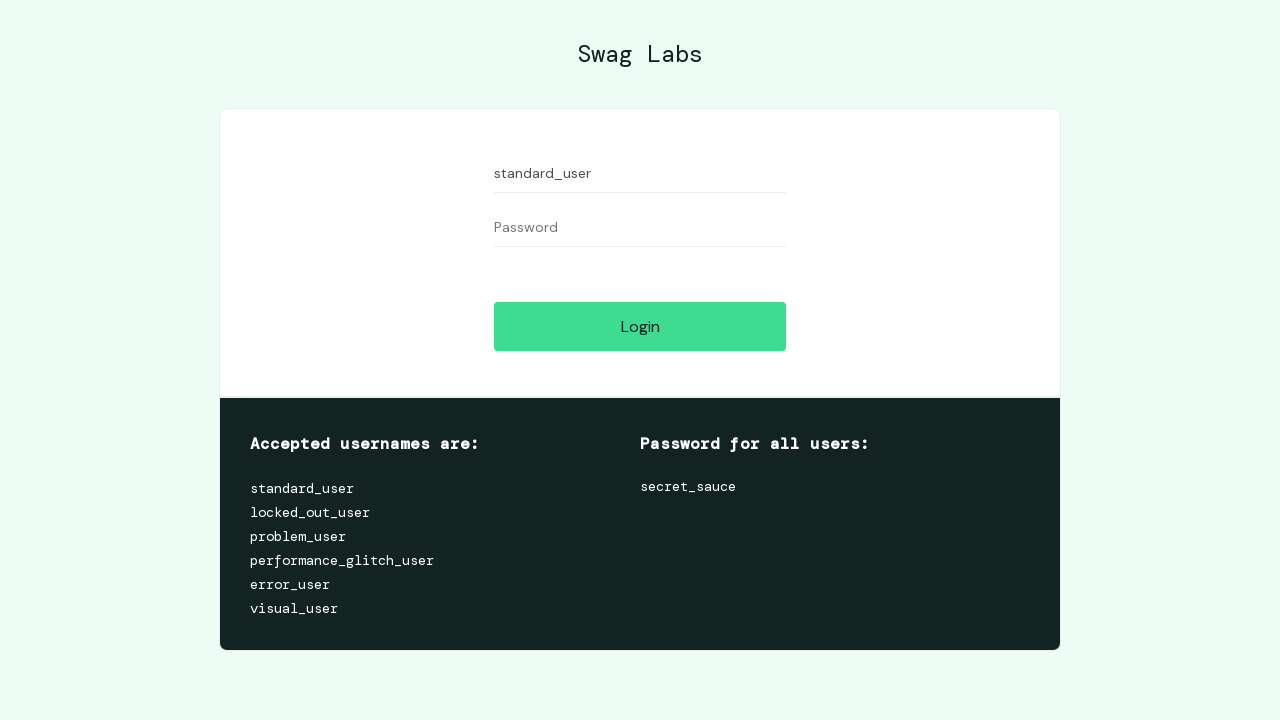

Left password field empty on #password
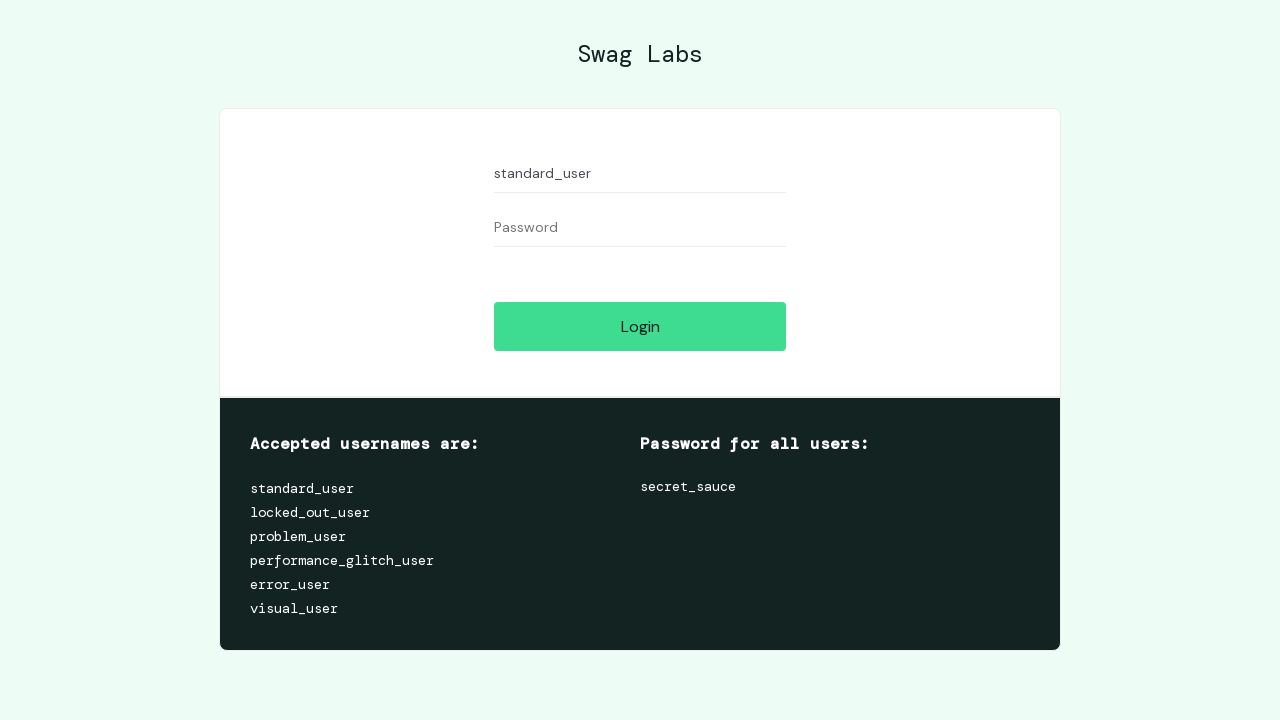

Clicked login button at (640, 326) on #login-button
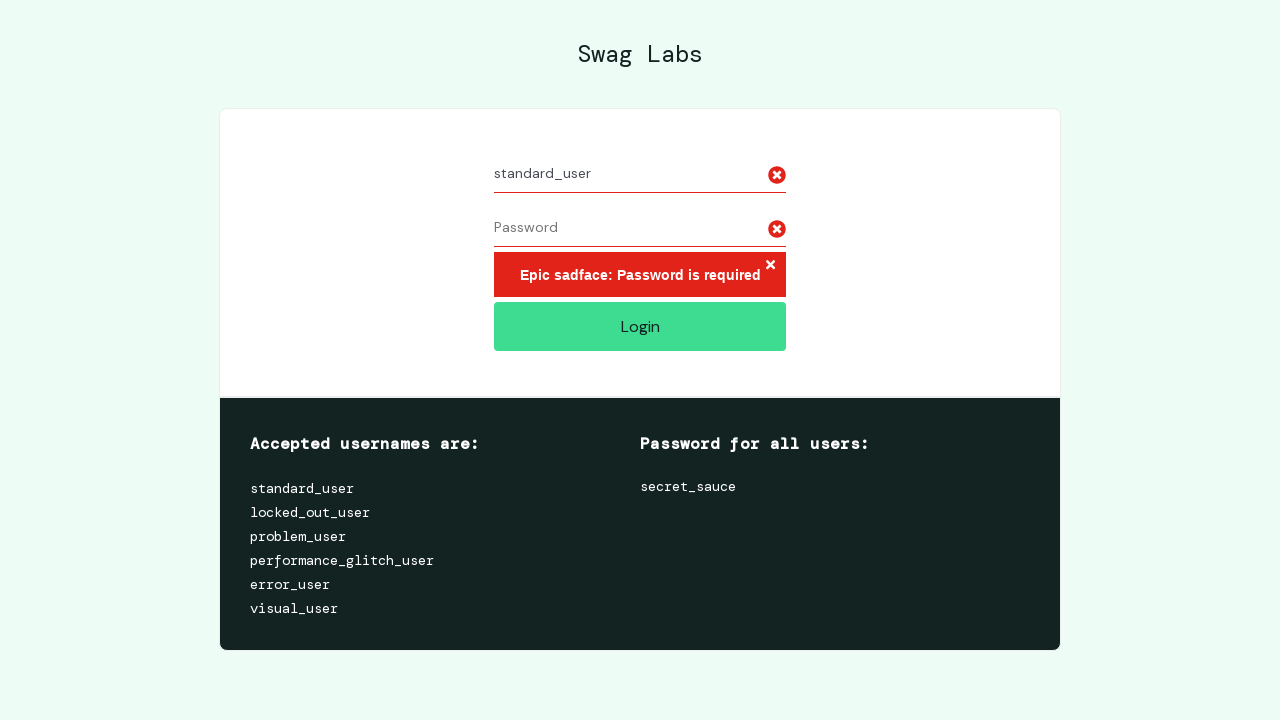

Error message container appeared
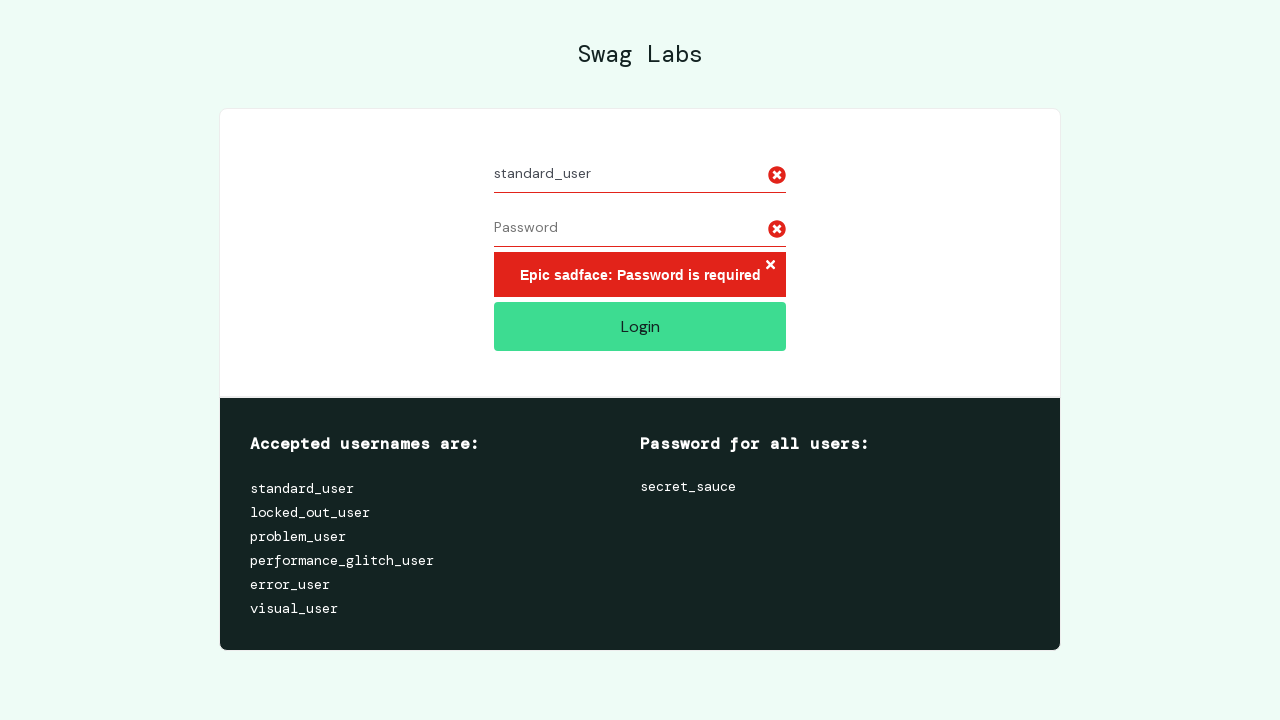

Located error message element
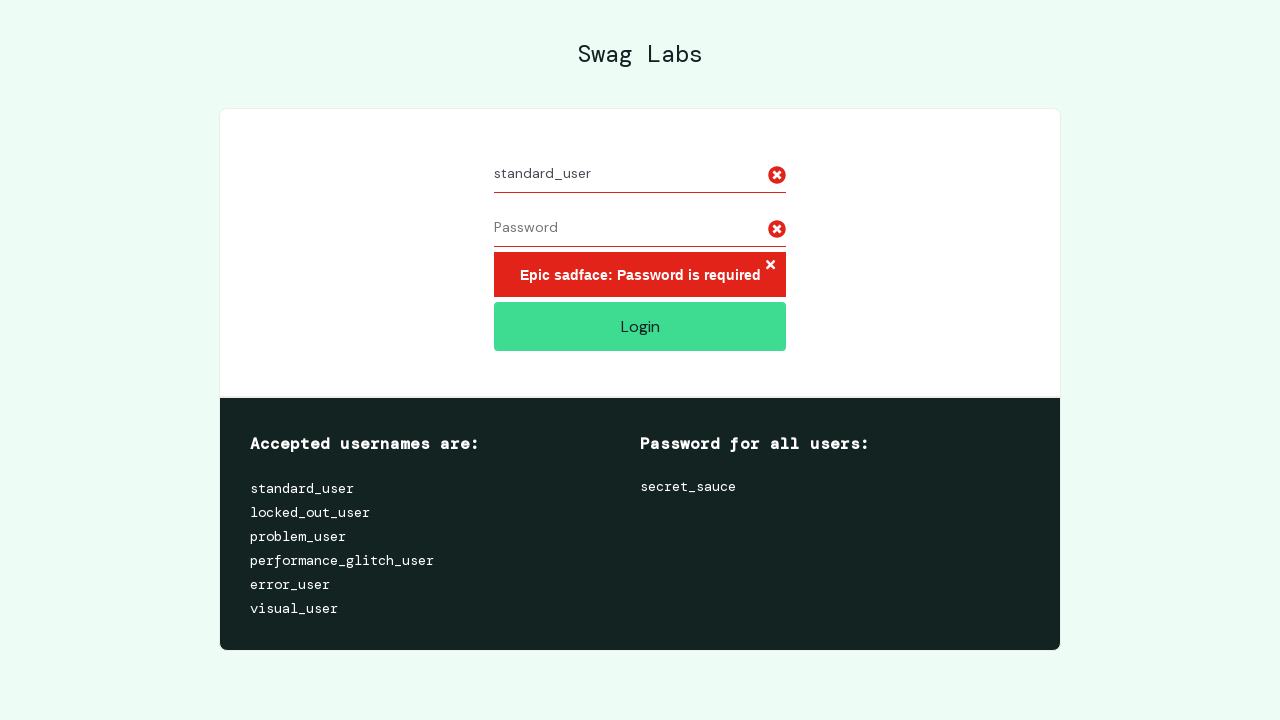

Verified error message is visible
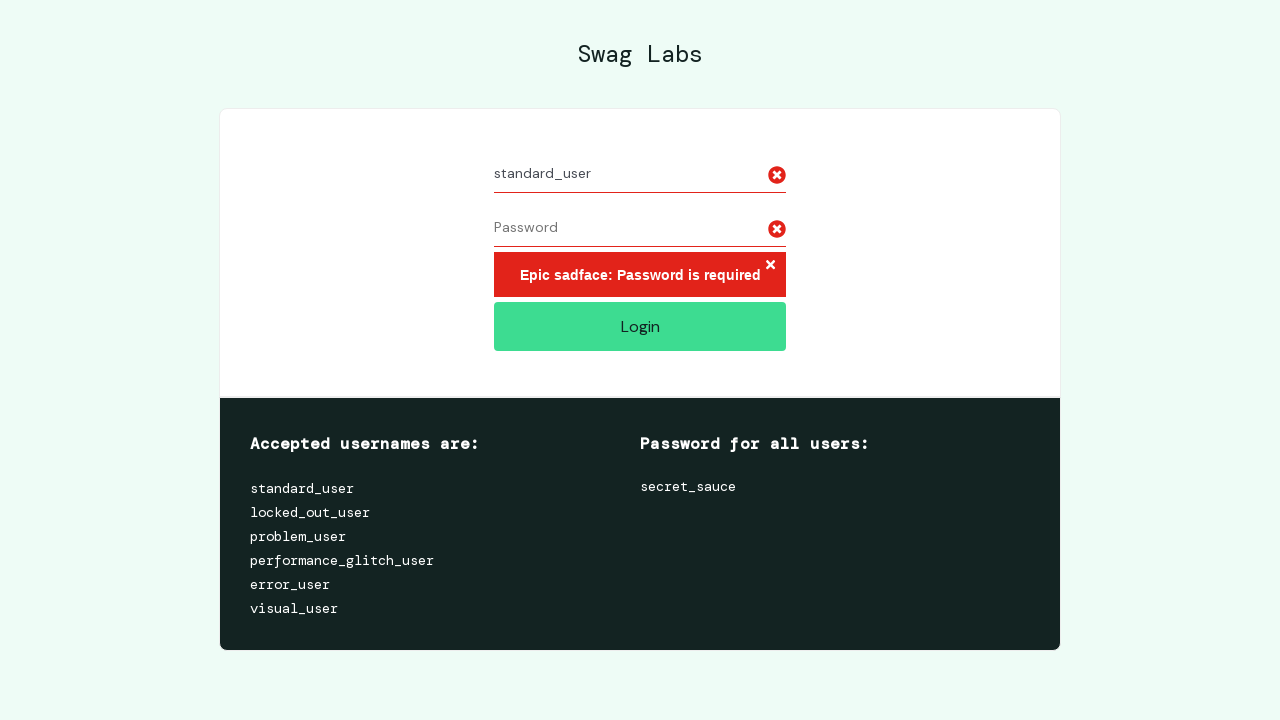

Verified error message contains 'Epic sadface: Password is required'
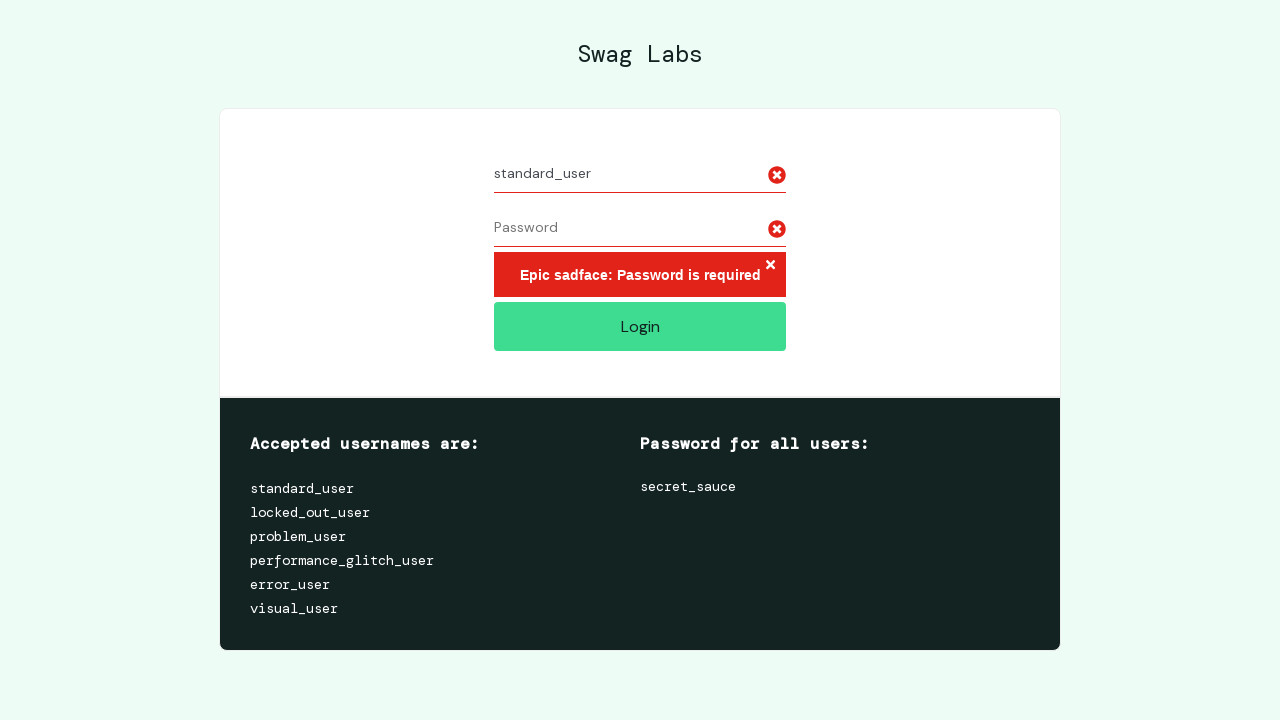

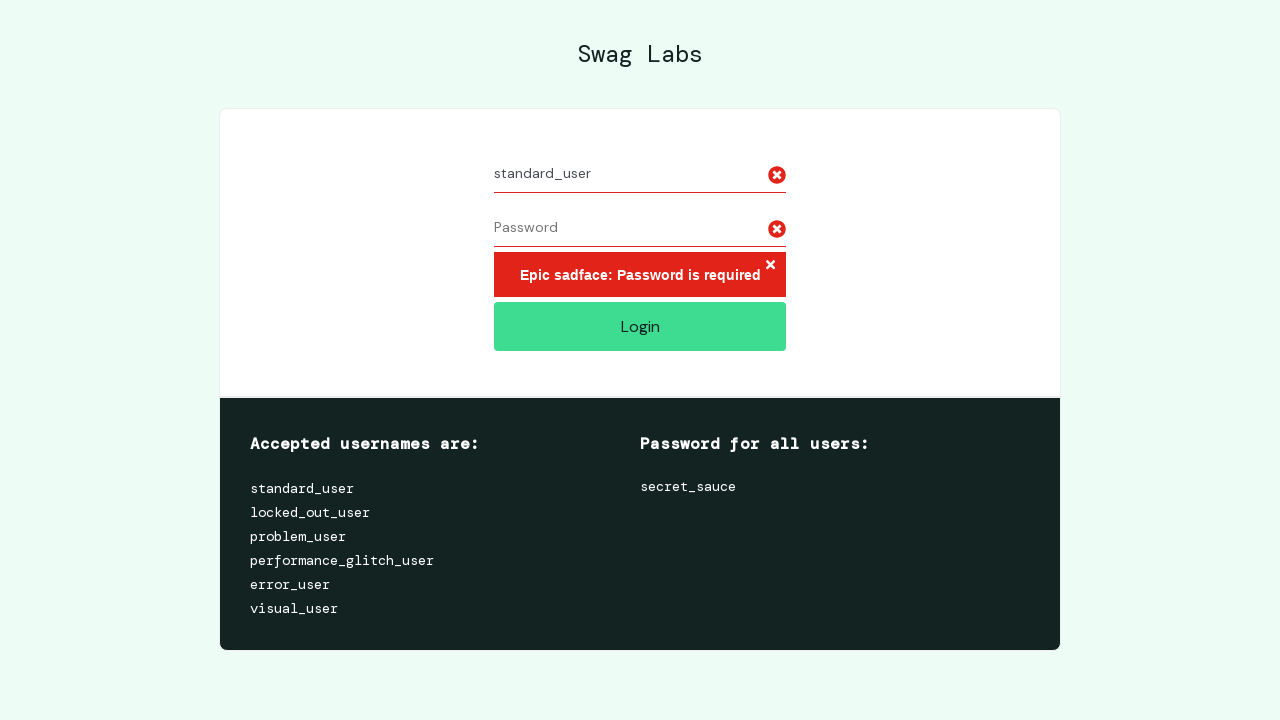